Types text into an input field on the page

Starting URL: https://applitools.github.io/demo/TestPages/FramesTestPage/

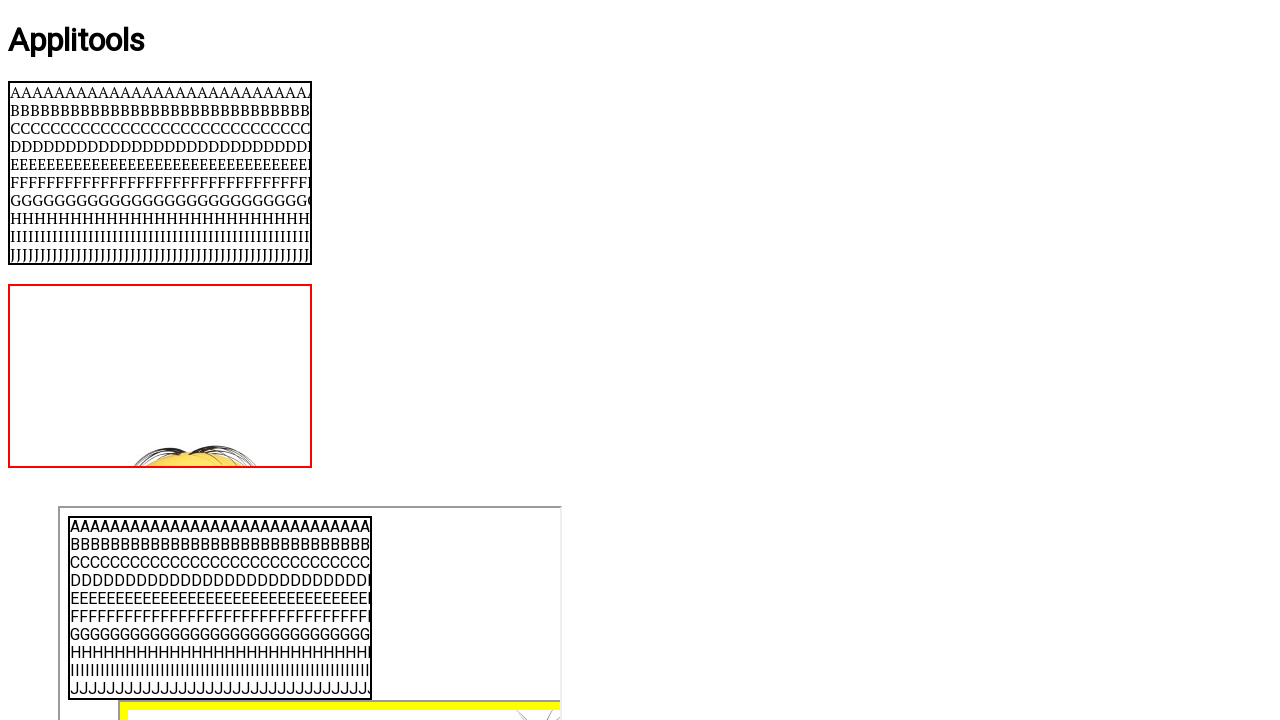

Typed 'My Input' into the input field on input
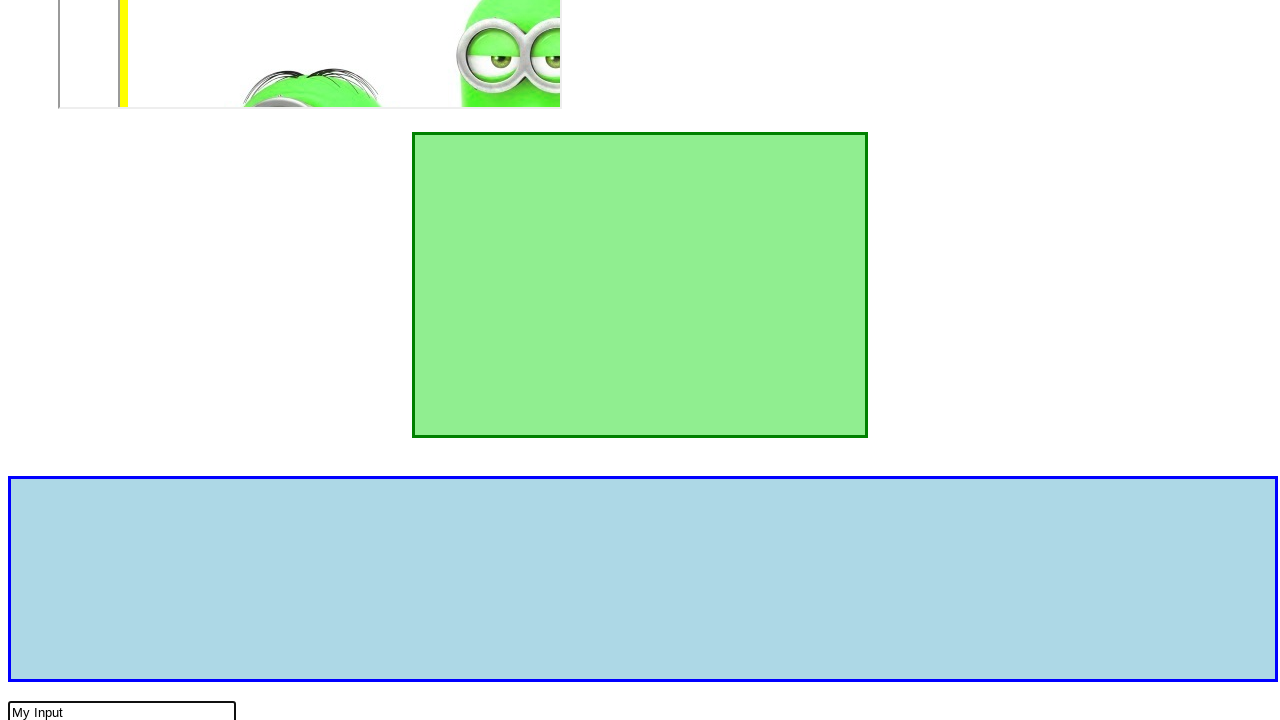

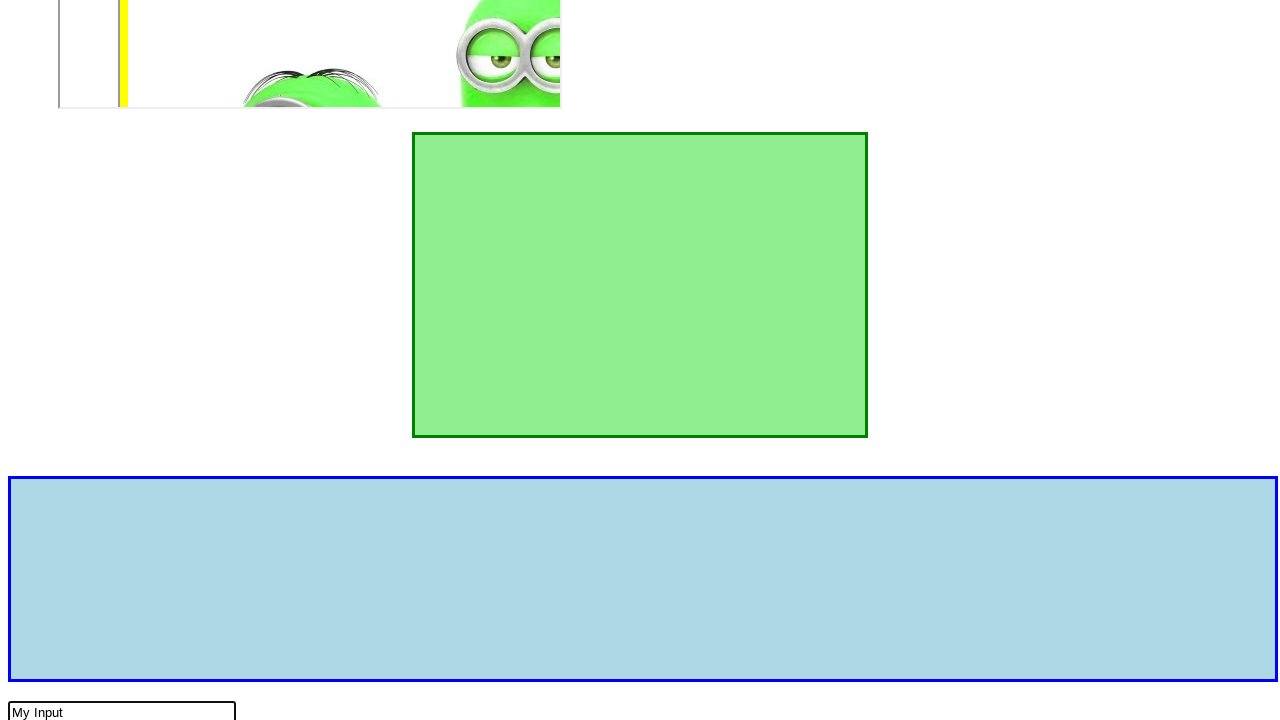